Tests static dropdown functionality by selecting different currency options using various selection methods (by index, by value)

Starting URL: https://rahulshettyacademy.com/dropdownsPractise/

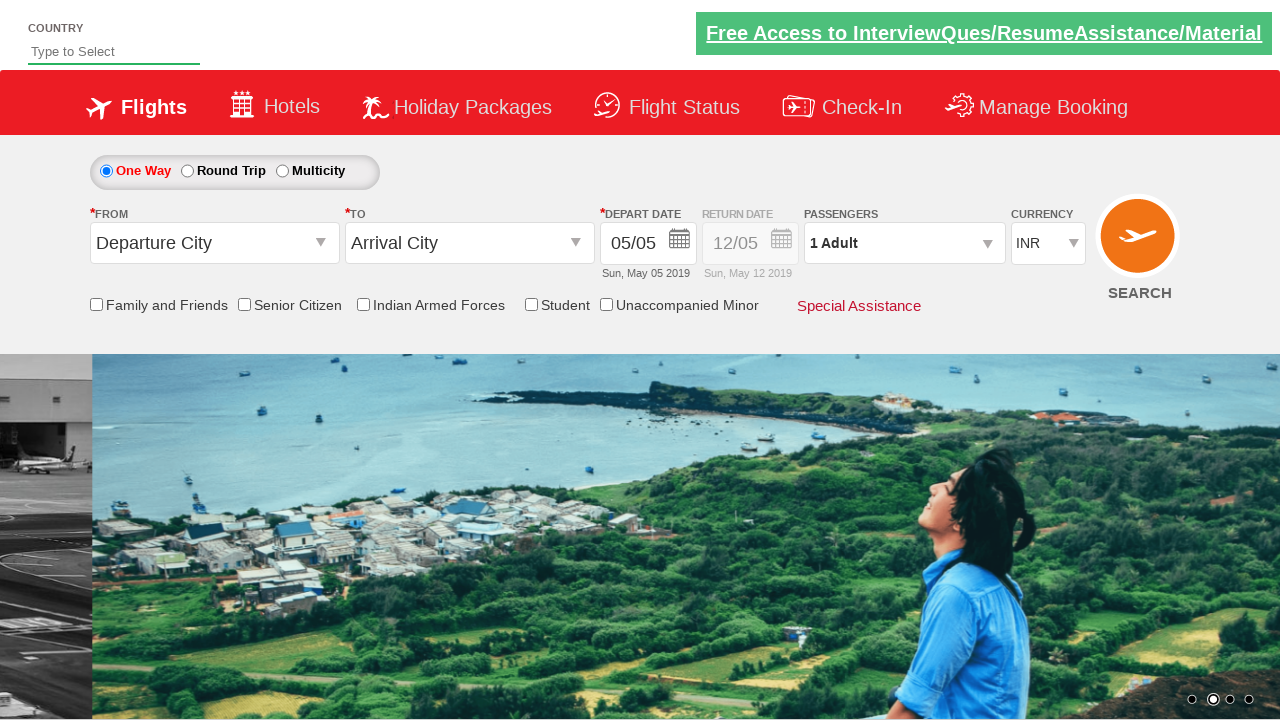

Located currency dropdown element
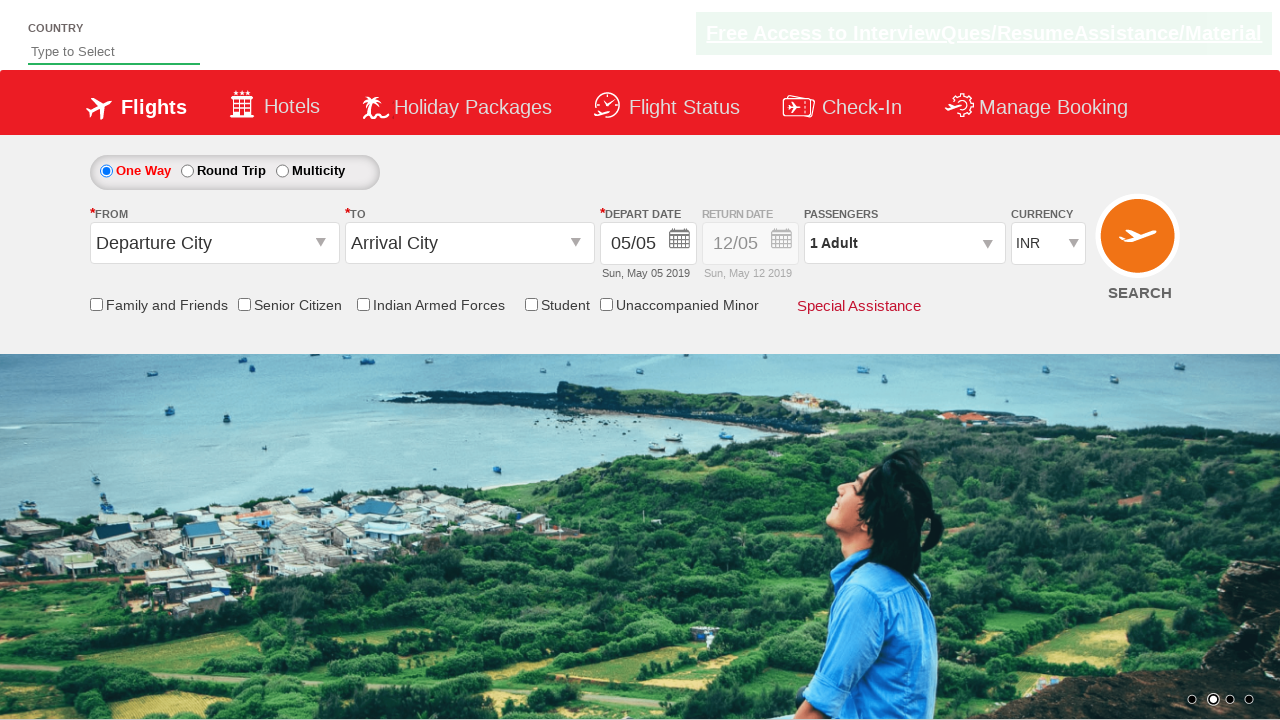

Selected INR currency by index 1 on #ctl00_mainContent_DropDownListCurrency
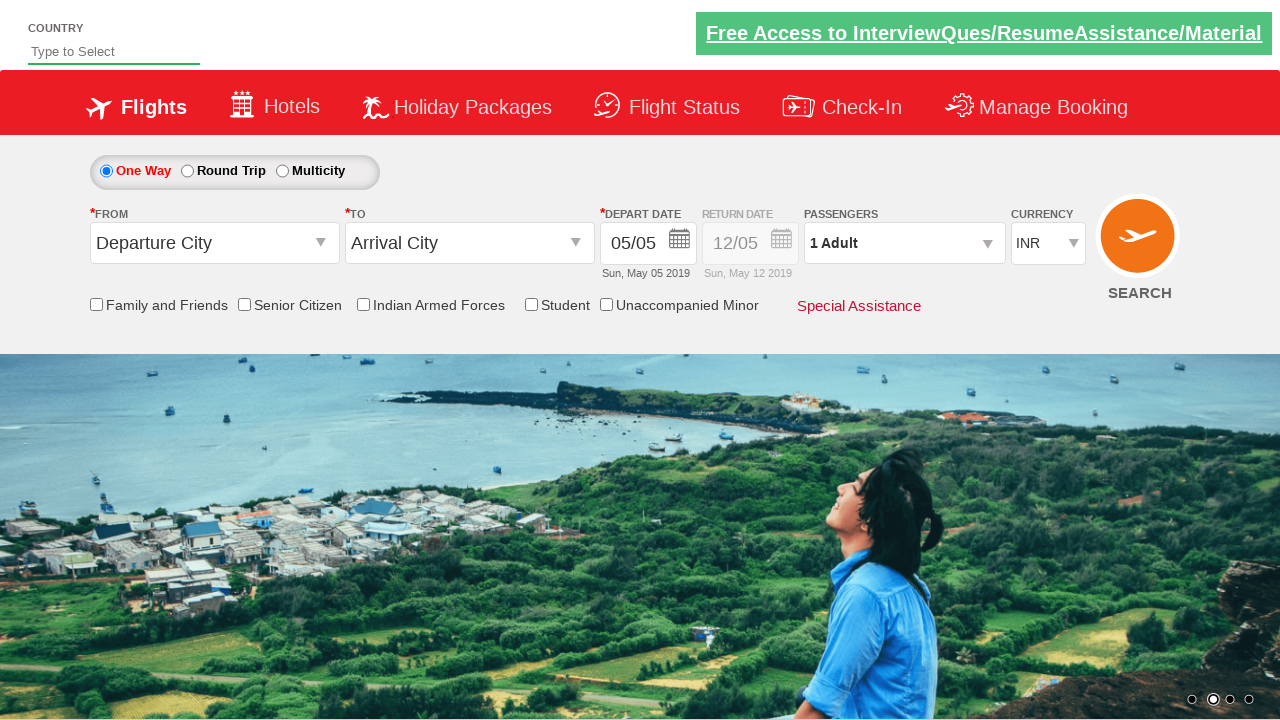

Selected USD currency by value on #ctl00_mainContent_DropDownListCurrency
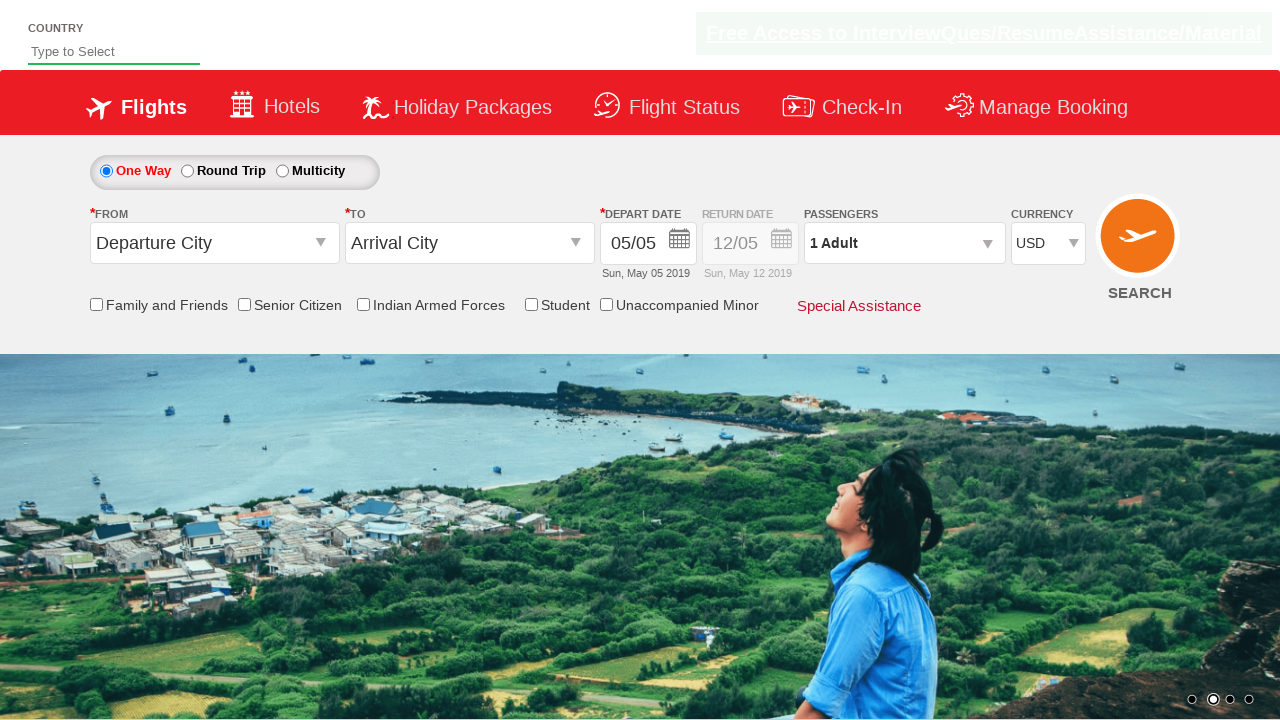

Selected AED currency by value on #ctl00_mainContent_DropDownListCurrency
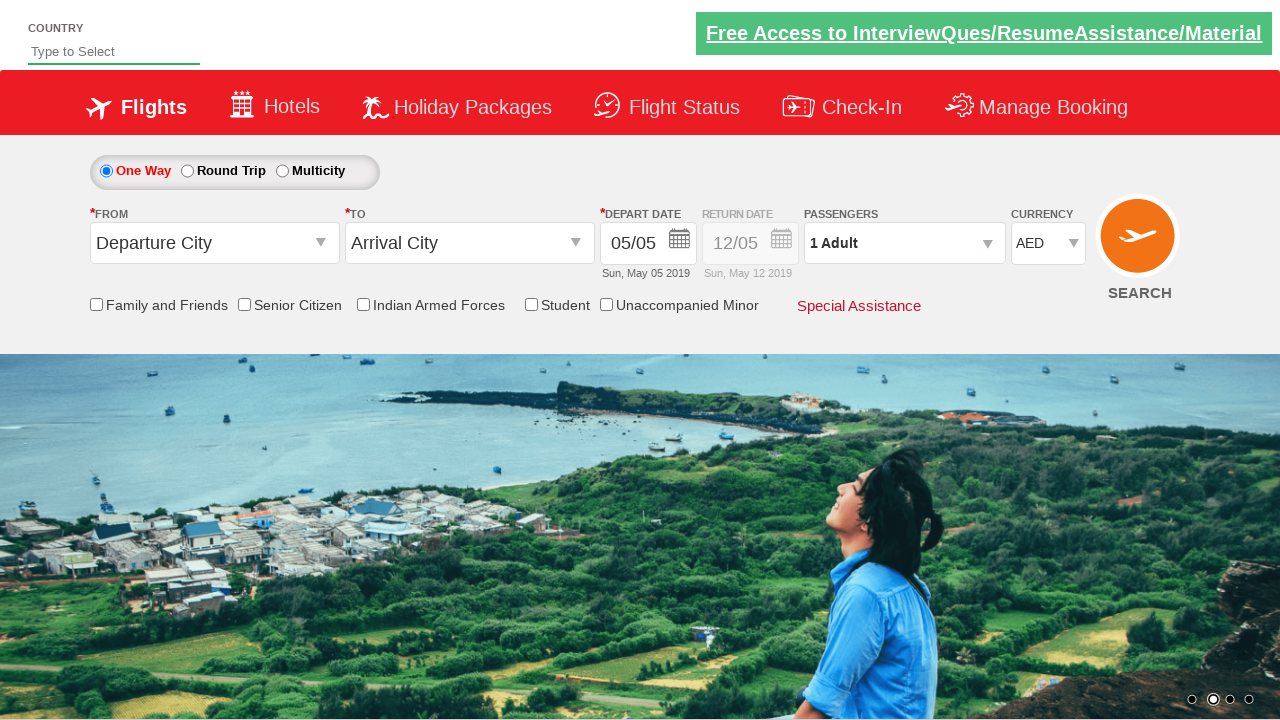

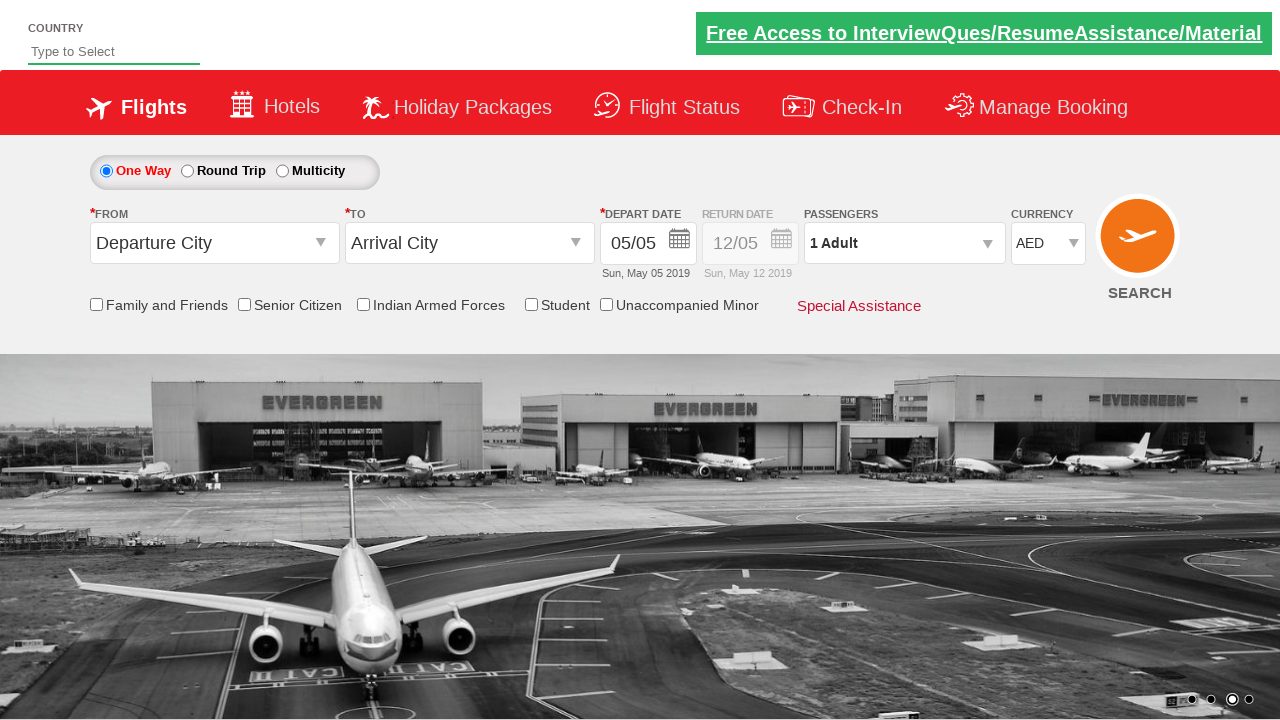